Tests JavaScript alert handling by clicking a button that triggers an alert and then accepting/dismissing the alert dialog

Starting URL: https://demoqa.com/alerts

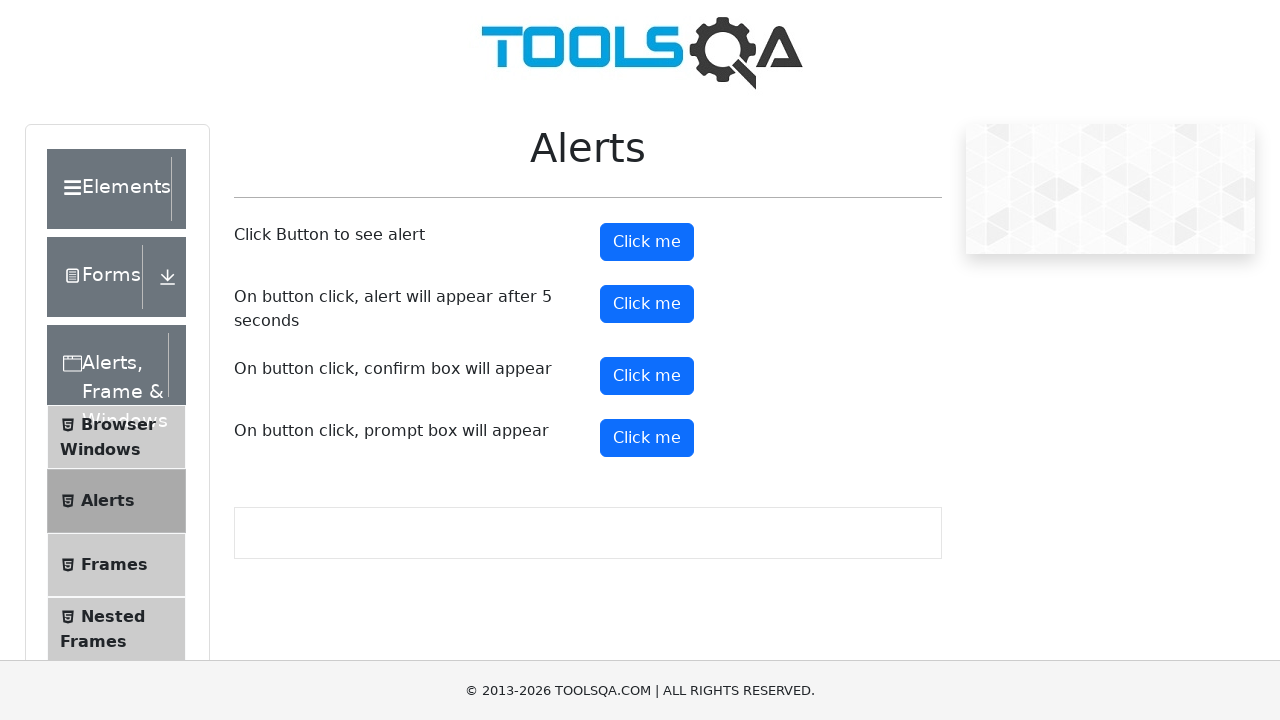

Scrolled alert button into view
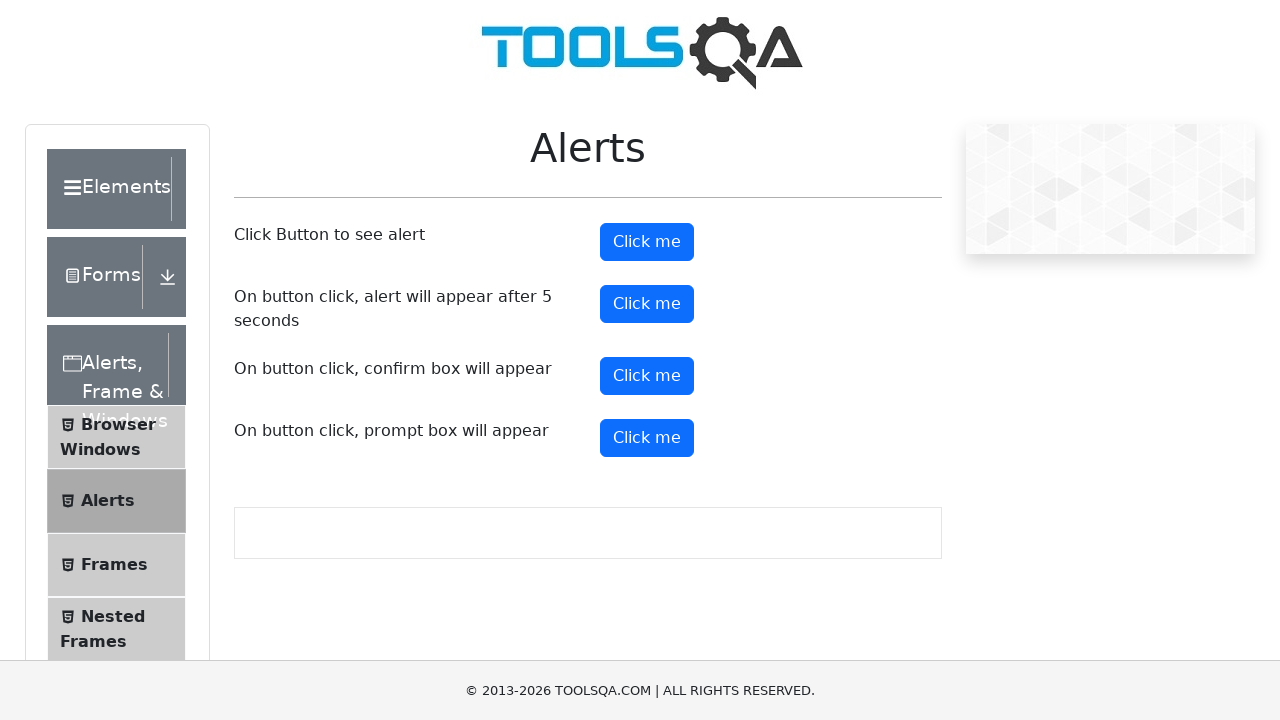

Set up dialog handler to accept alerts
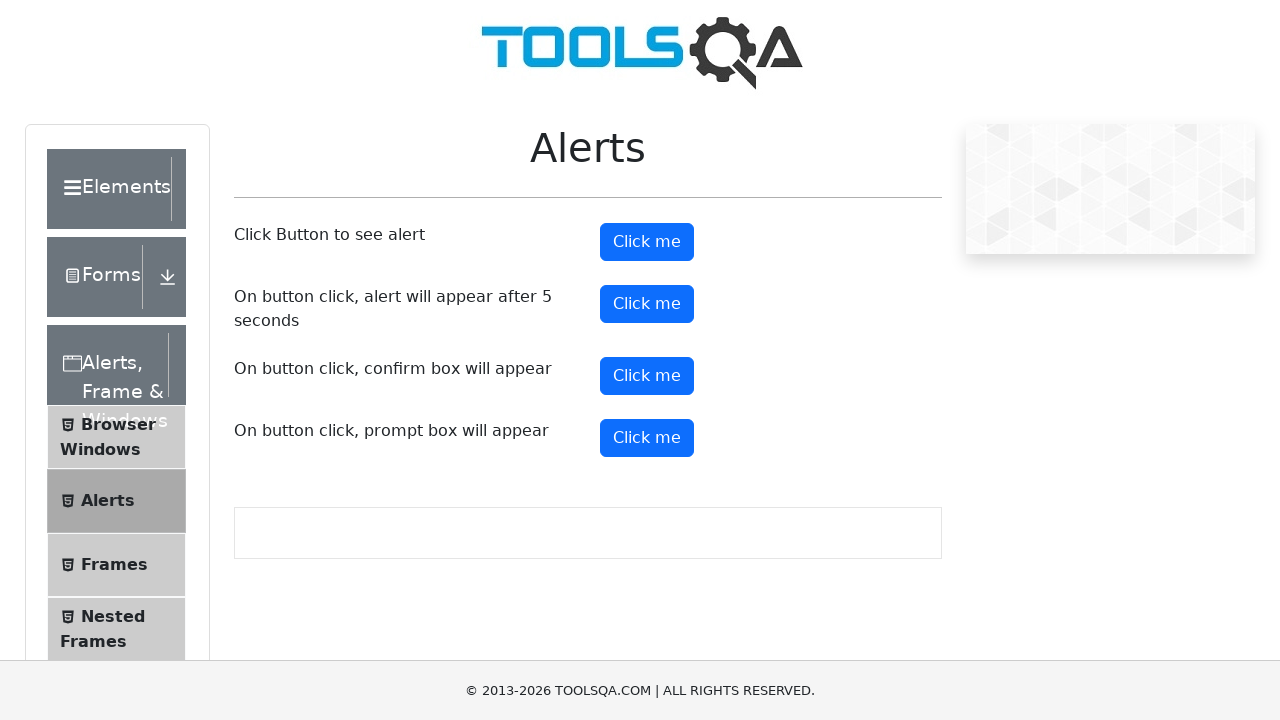

Clicked alert button to trigger JavaScript alert at (647, 242) on #alertButton
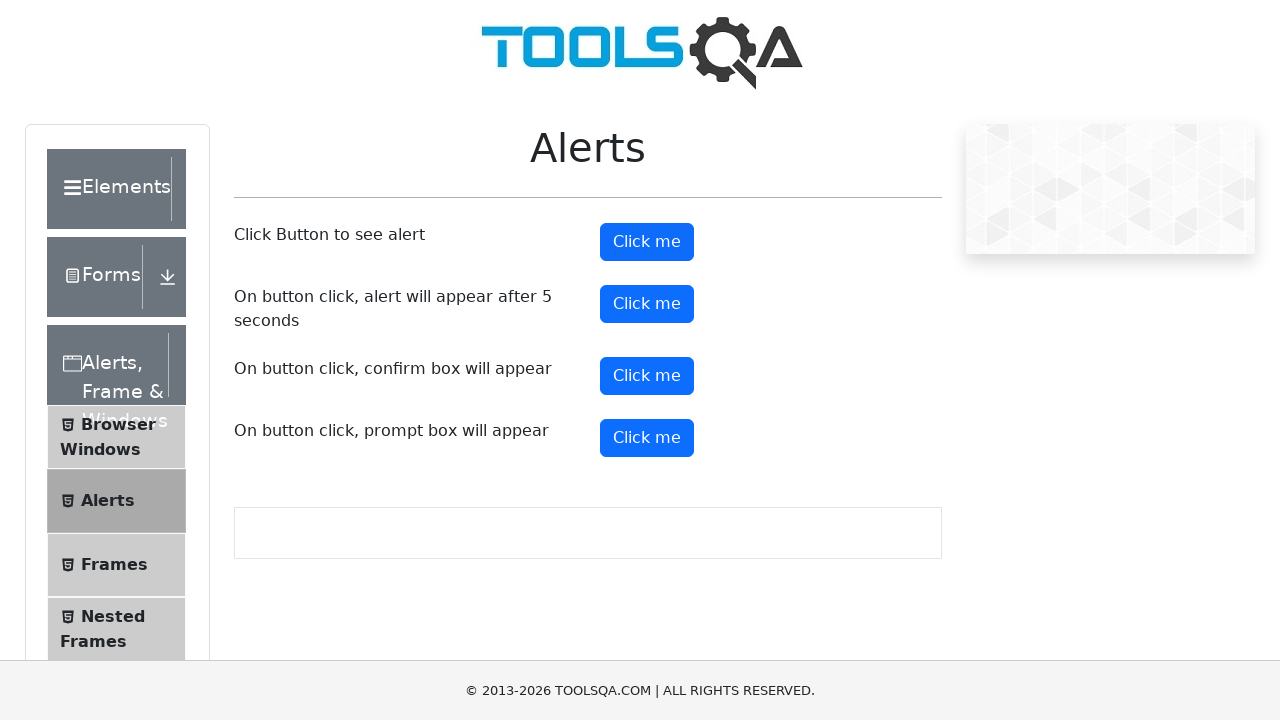

Waited for alert to be processed and accepted
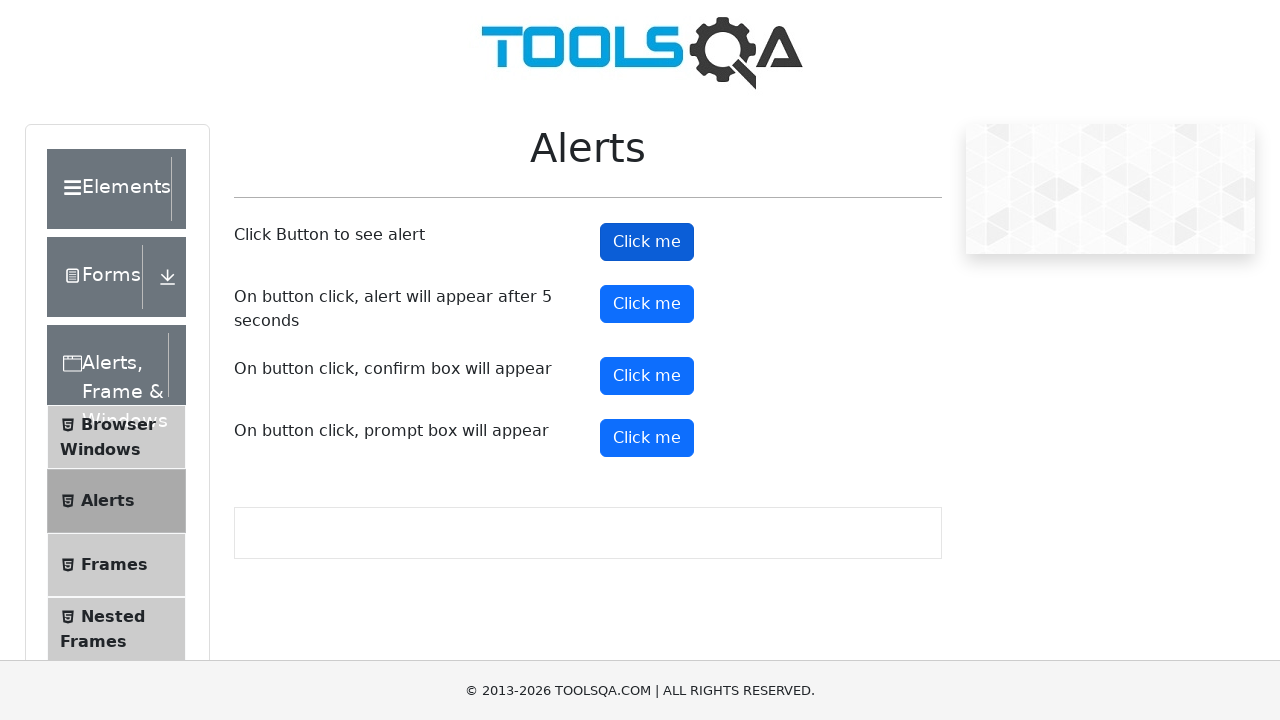

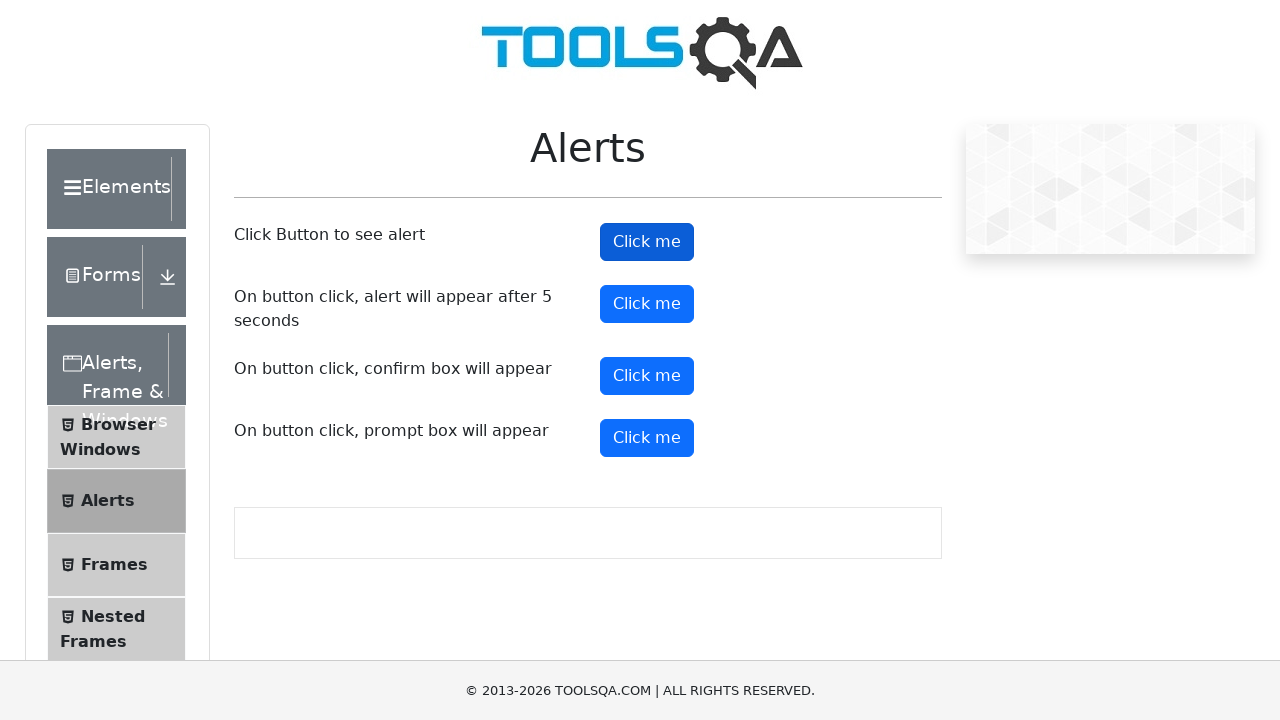